Tests filtering to display only completed items by clicking the Completed filter link.

Starting URL: https://demo.playwright.dev/todomvc

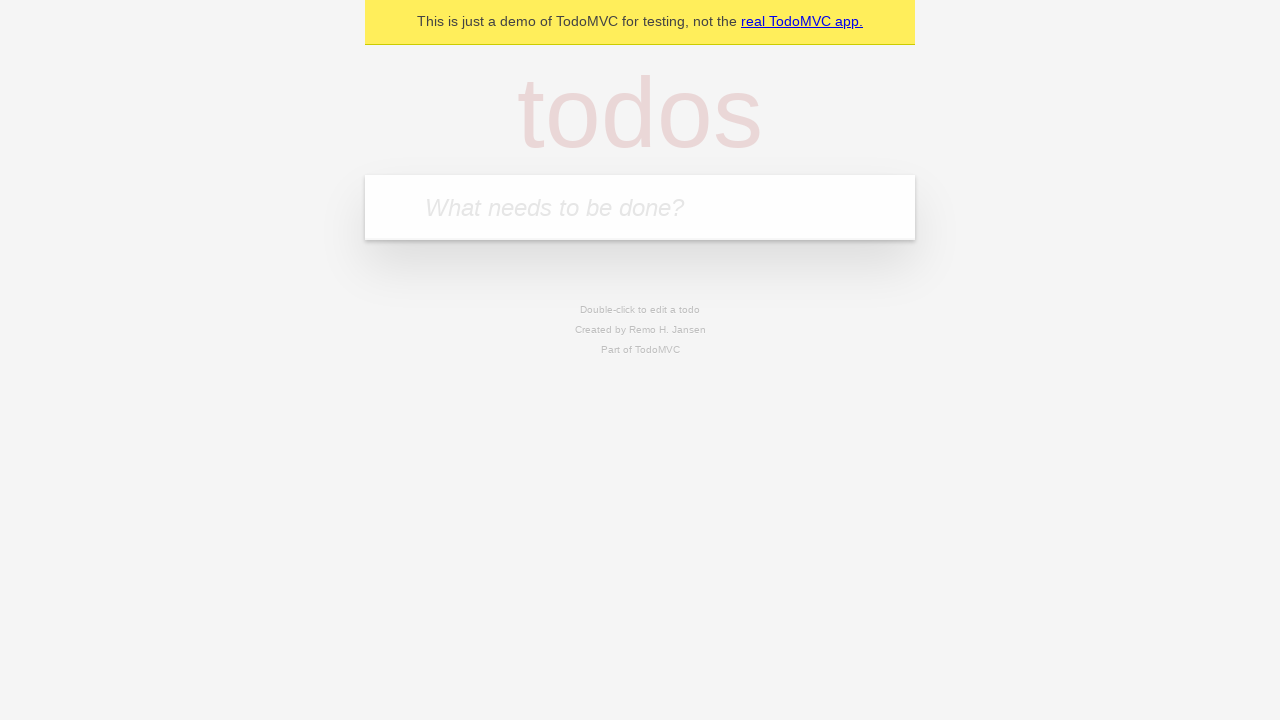

Filled todo input with 'buy some cheese' on internal:attr=[placeholder="What needs to be done?"i]
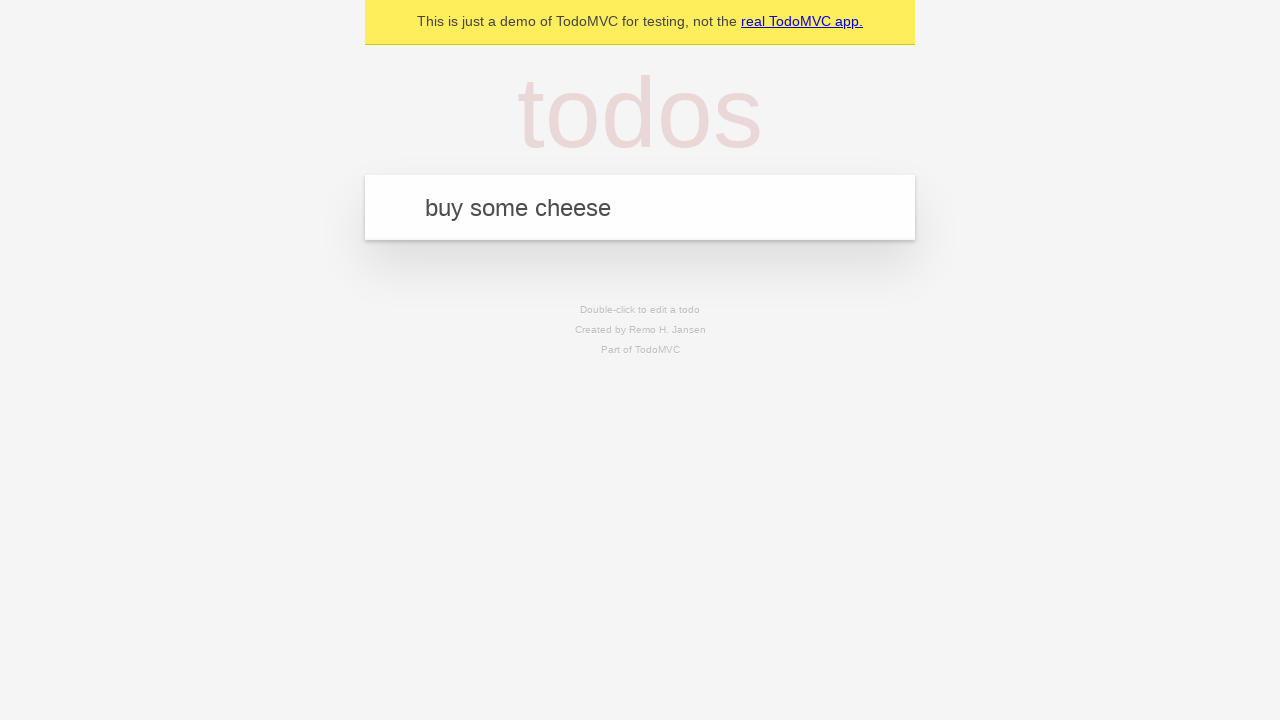

Pressed Enter to add first todo item on internal:attr=[placeholder="What needs to be done?"i]
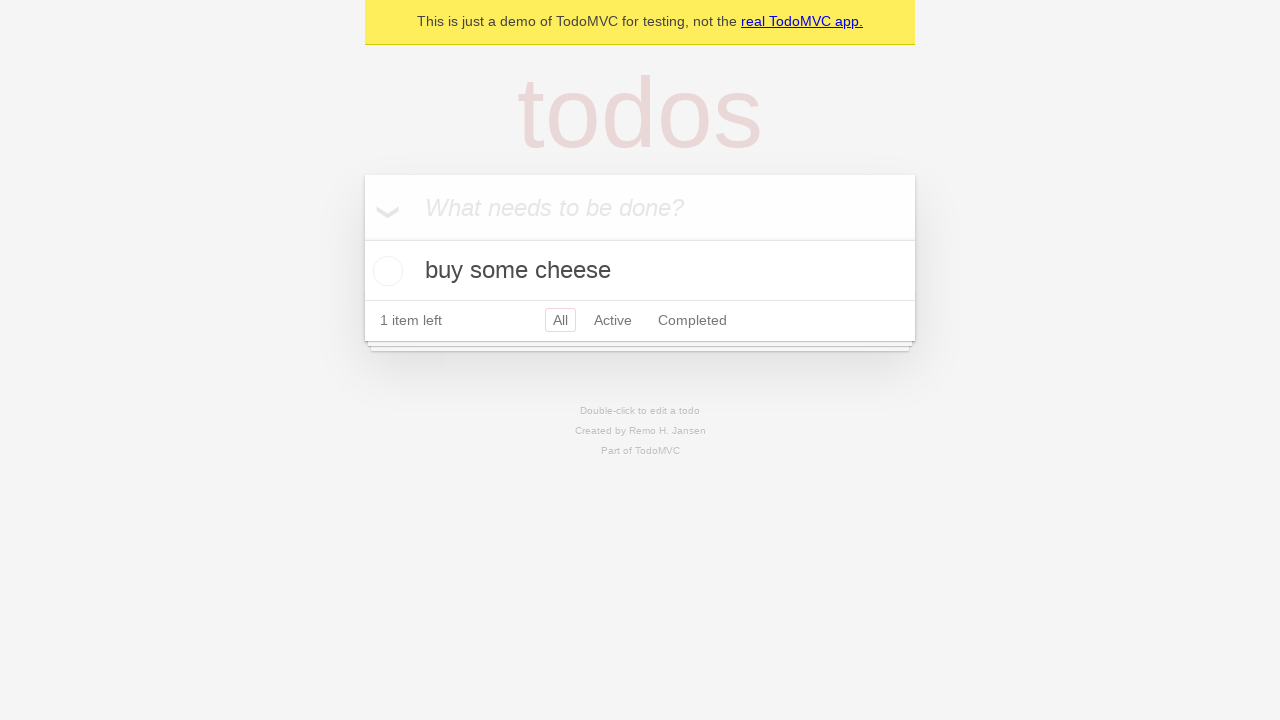

Filled todo input with 'feed the cat' on internal:attr=[placeholder="What needs to be done?"i]
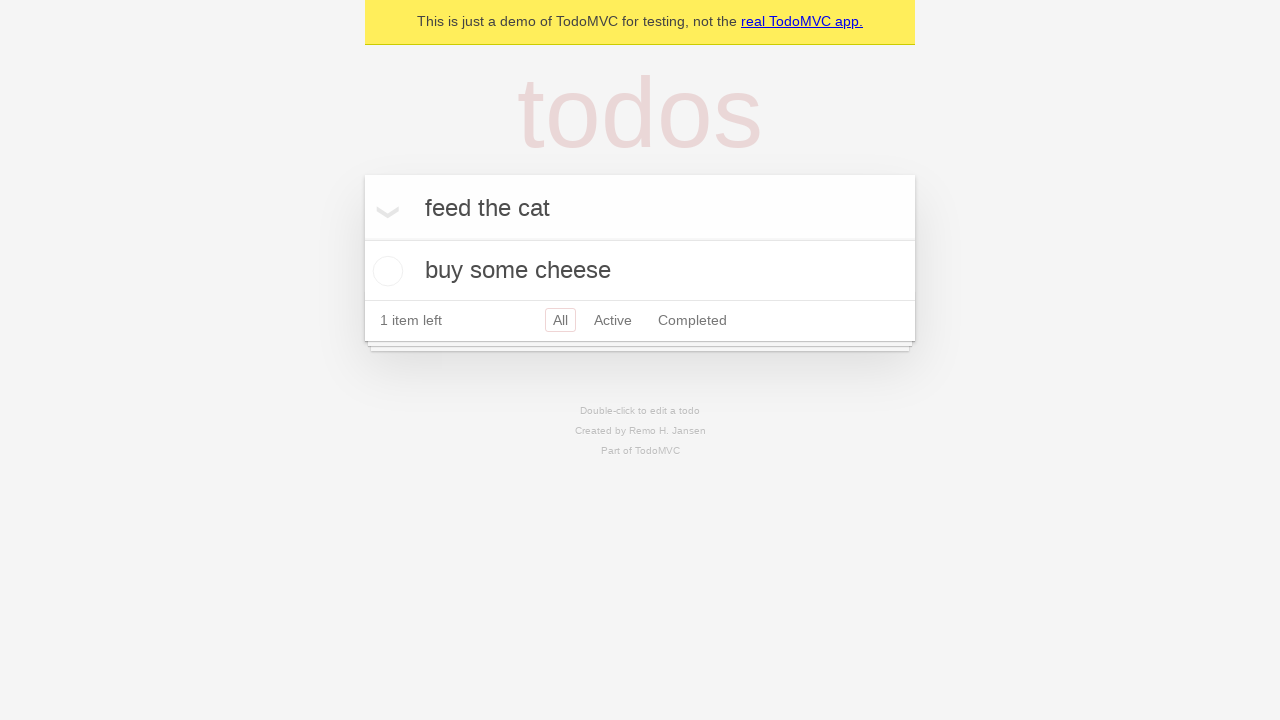

Pressed Enter to add second todo item on internal:attr=[placeholder="What needs to be done?"i]
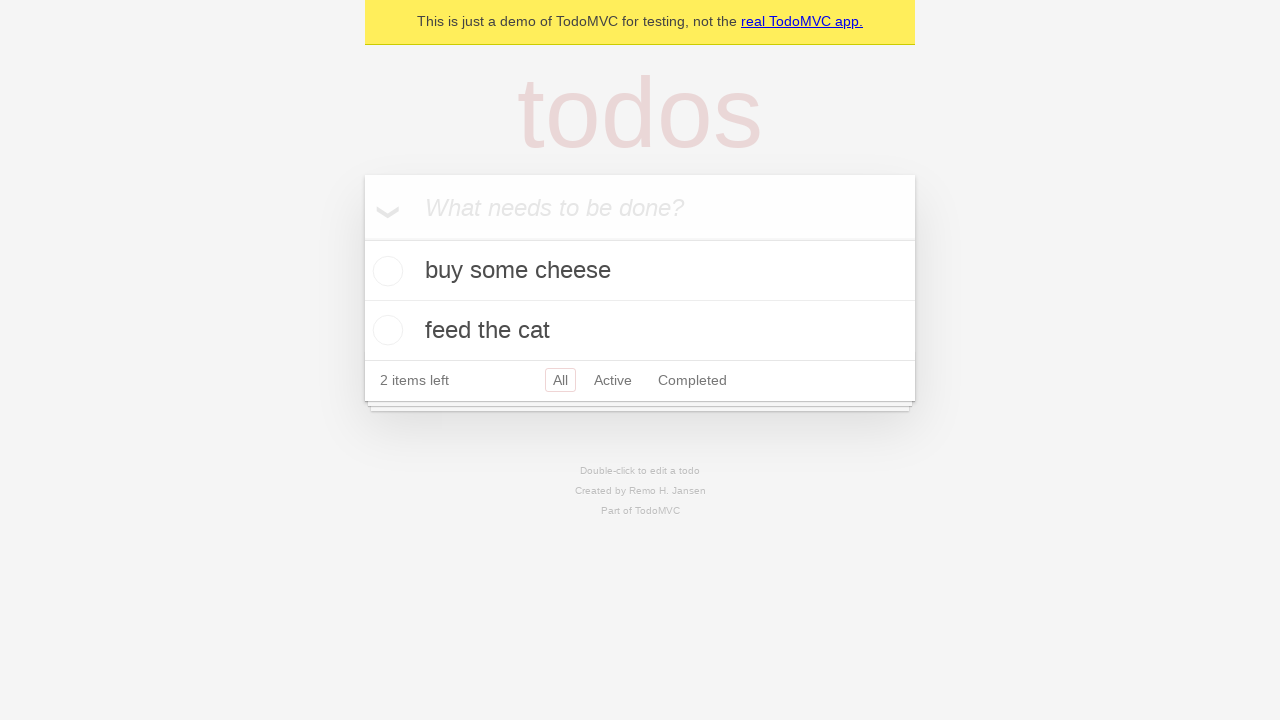

Filled todo input with 'book a doctors appointment' on internal:attr=[placeholder="What needs to be done?"i]
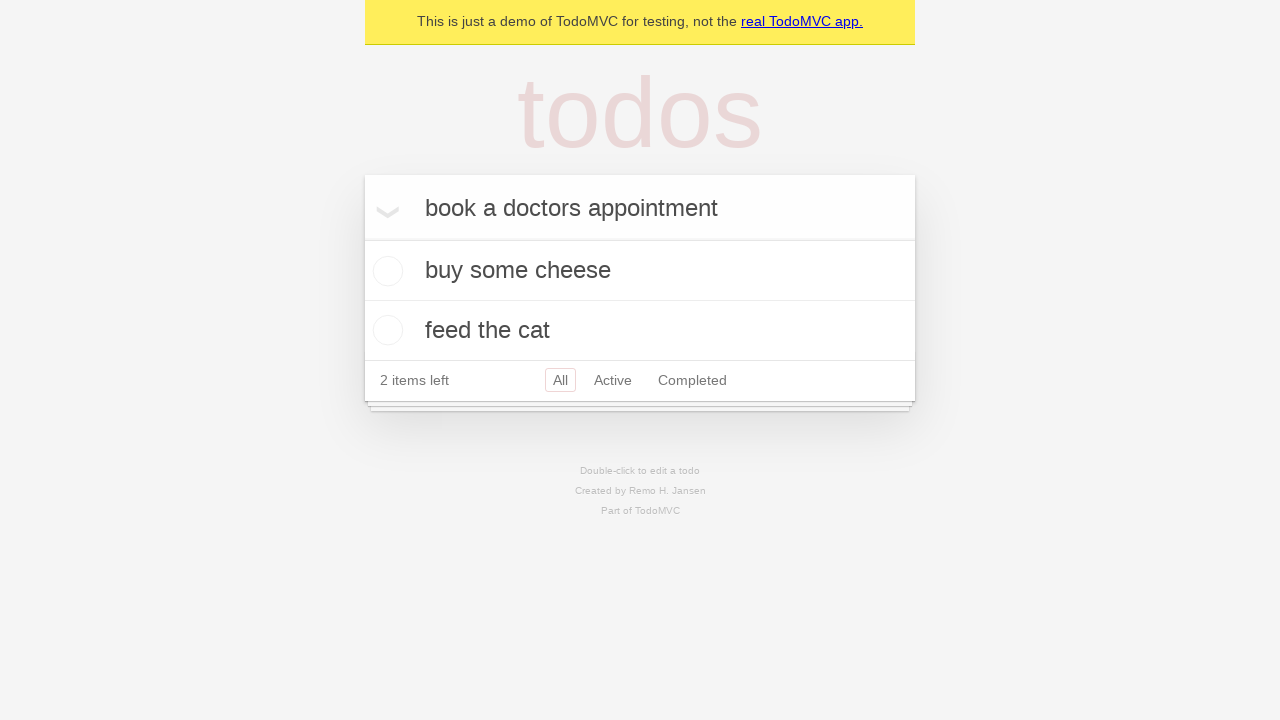

Pressed Enter to add third todo item on internal:attr=[placeholder="What needs to be done?"i]
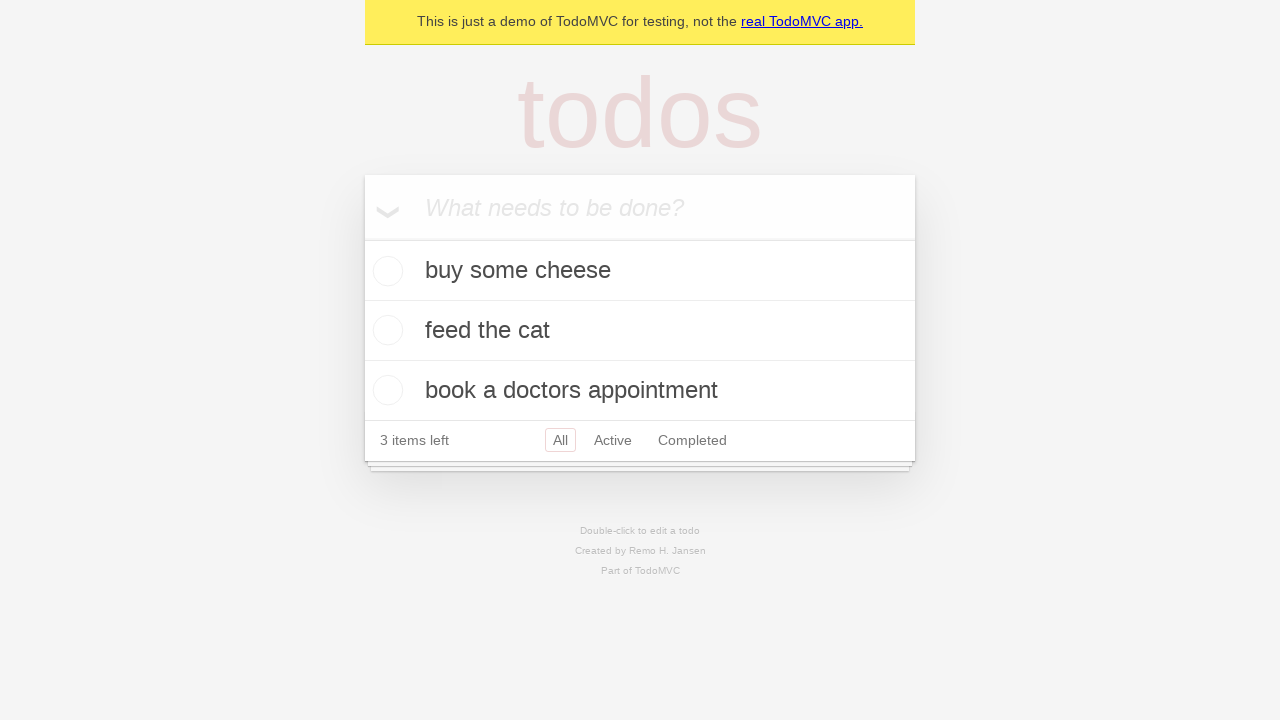

Checked the checkbox for second todo item 'feed the cat' at (385, 330) on internal:testid=[data-testid="todo-item"s] >> nth=1 >> internal:role=checkbox
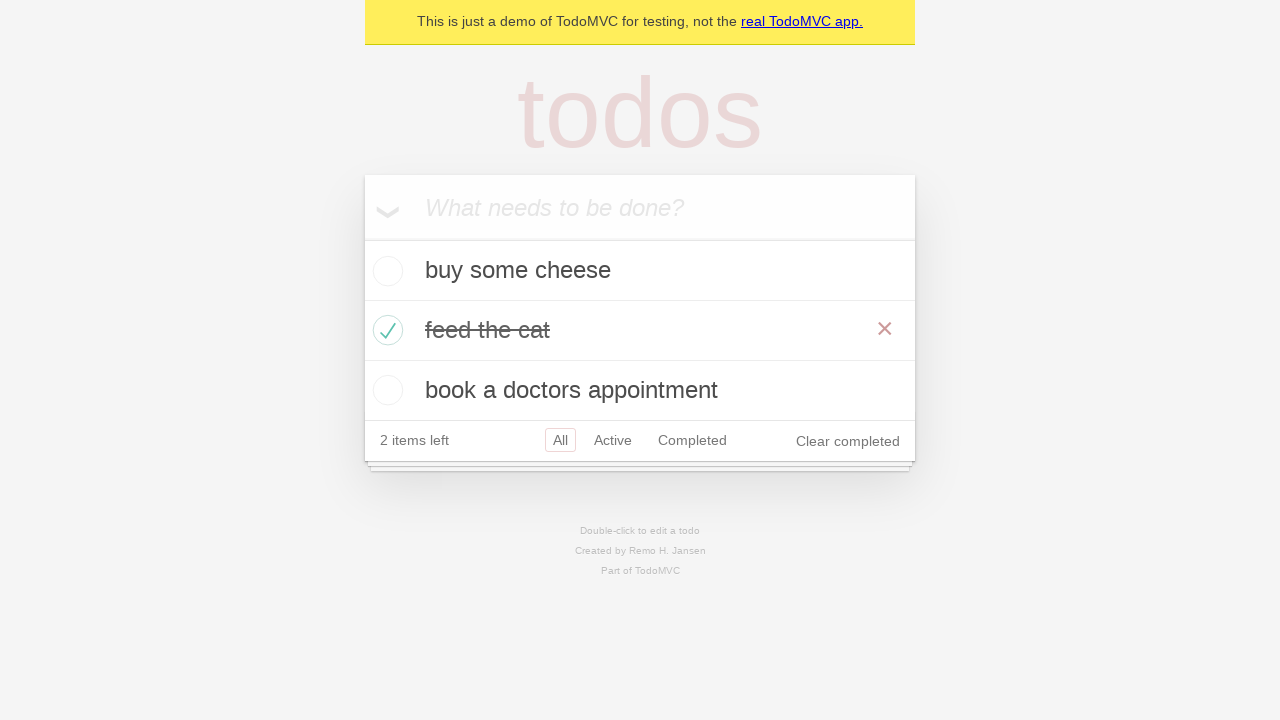

Clicked Completed filter link to display only completed items at (692, 440) on internal:role=link[name="Completed"i]
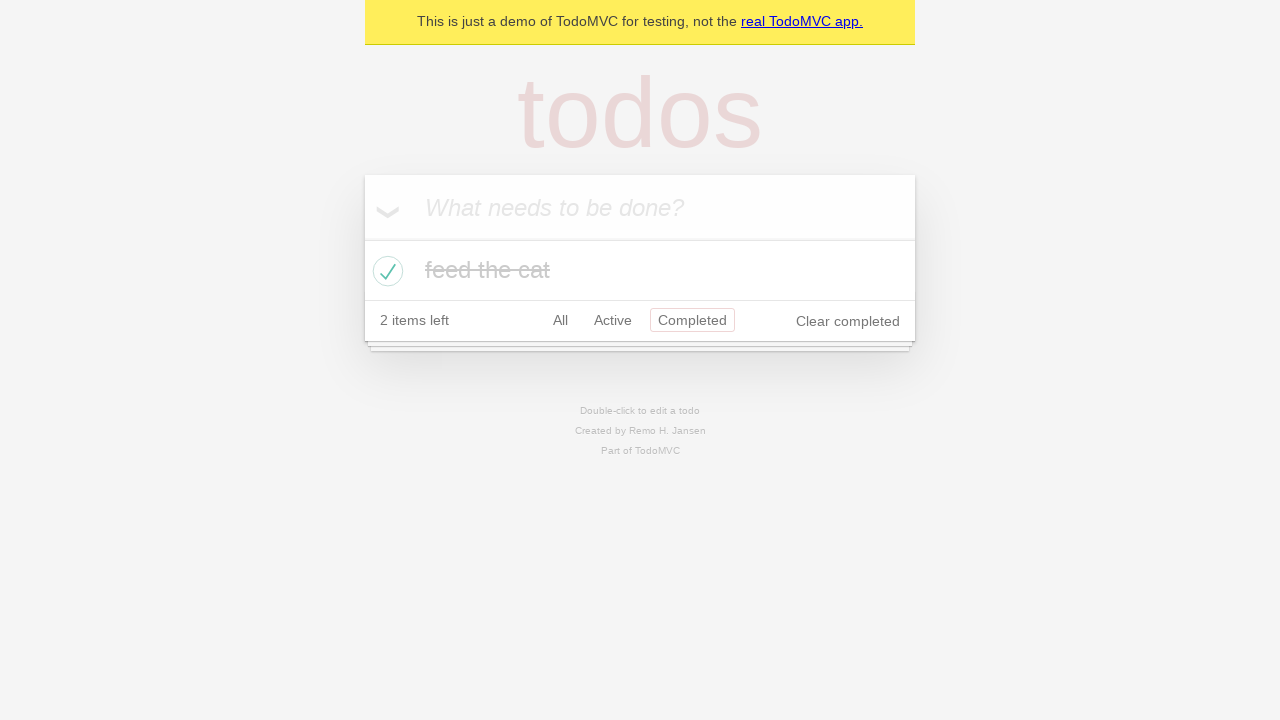

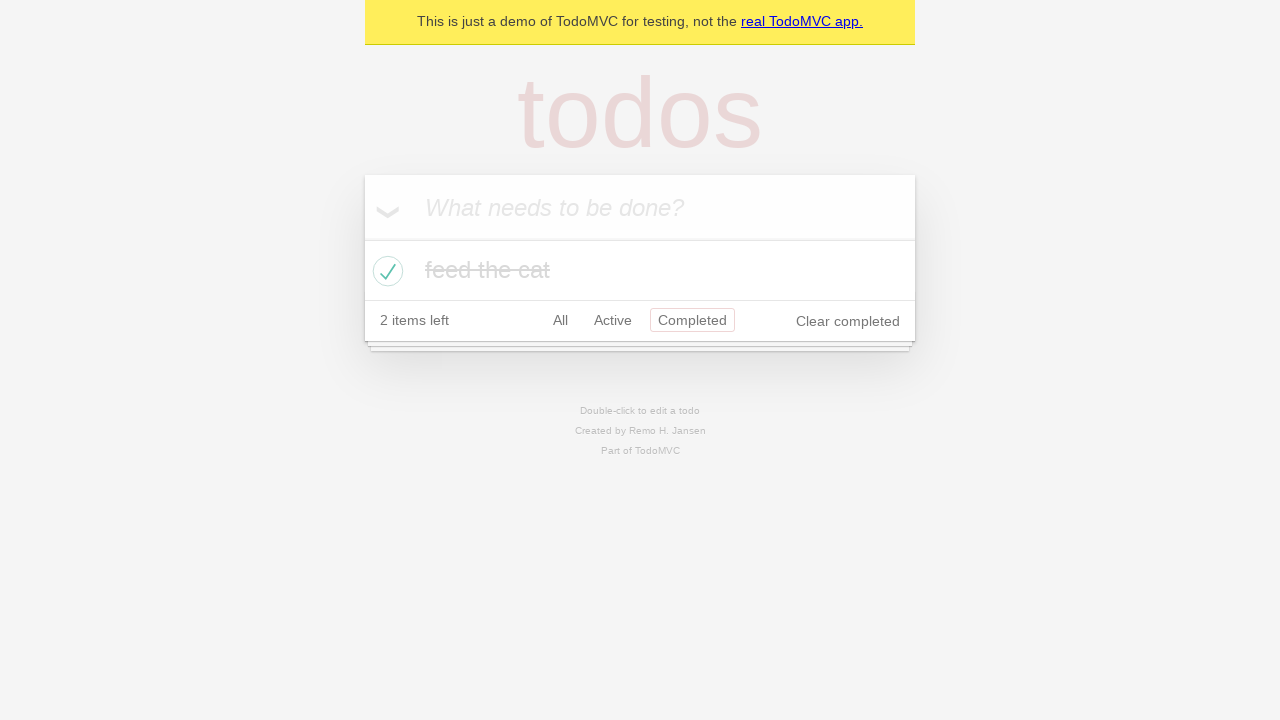